Tests JavaScript alert popup handling by clicking a button that triggers an alert, then accepting the alert dialog

Starting URL: https://demo.automationtesting.in/Alerts.html

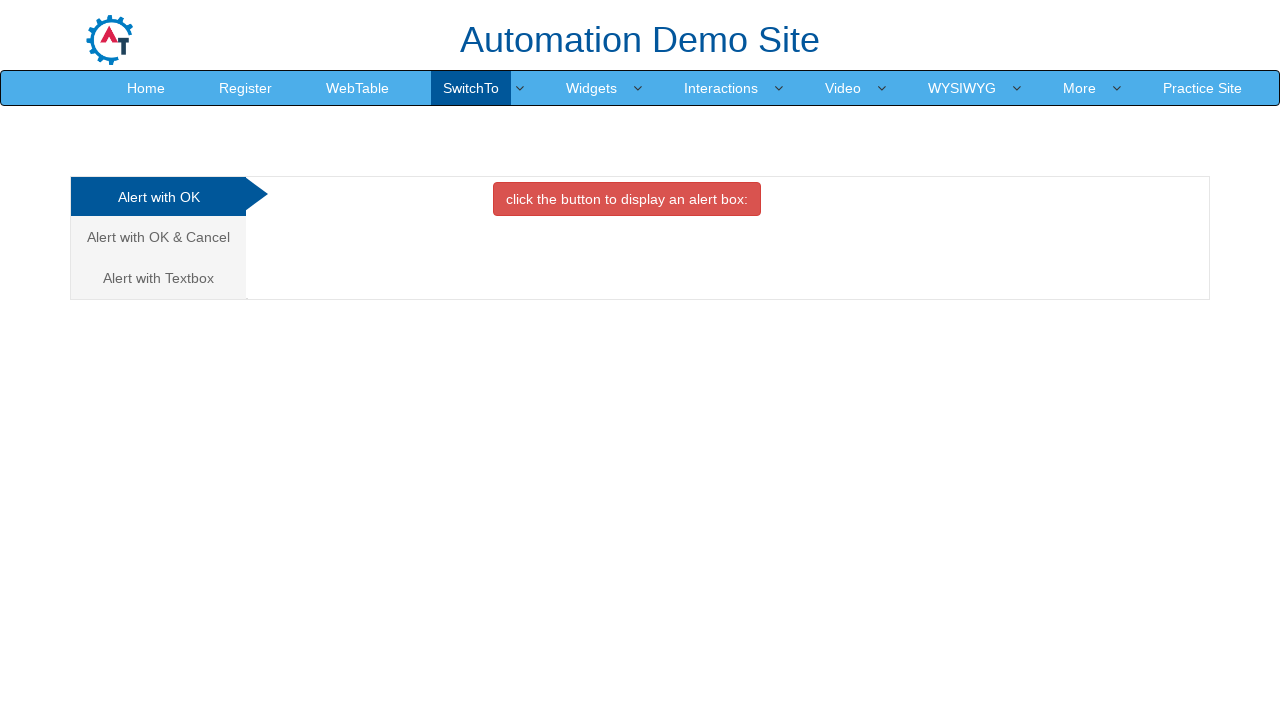

Clicked button to trigger JavaScript alert at (627, 199) on button.btn.btn-danger
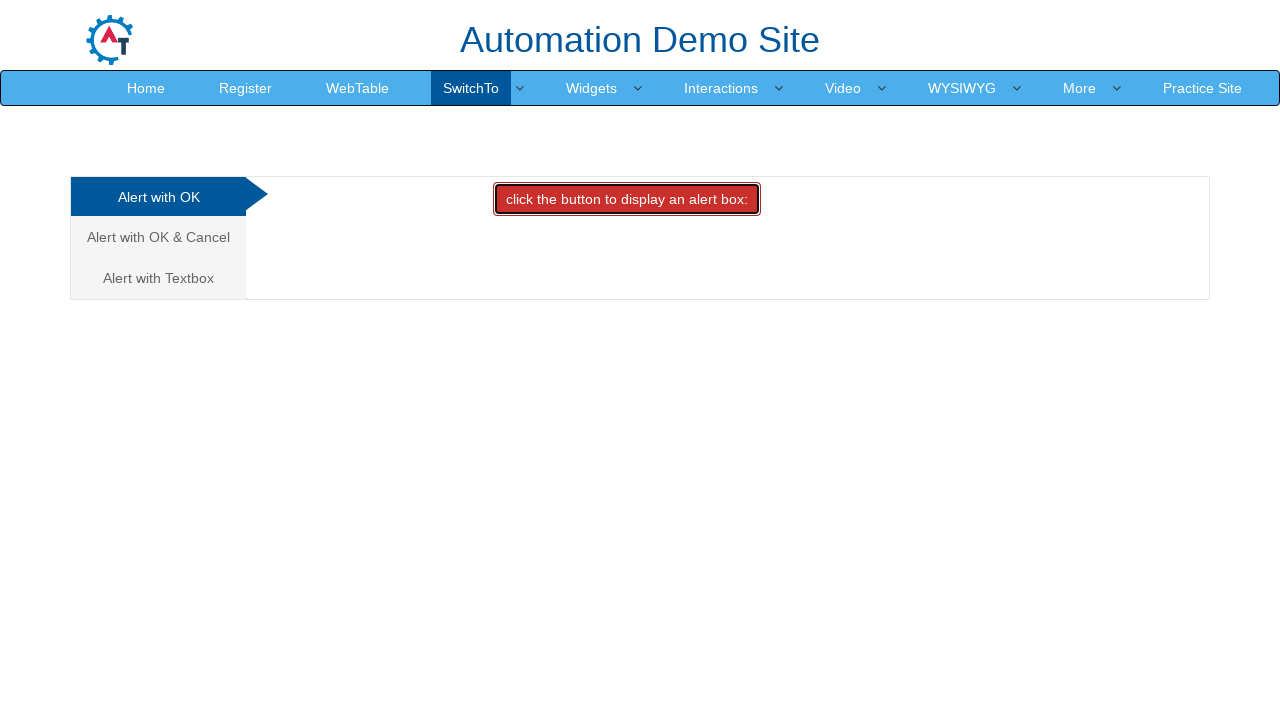

Set up dialog handler to accept alerts
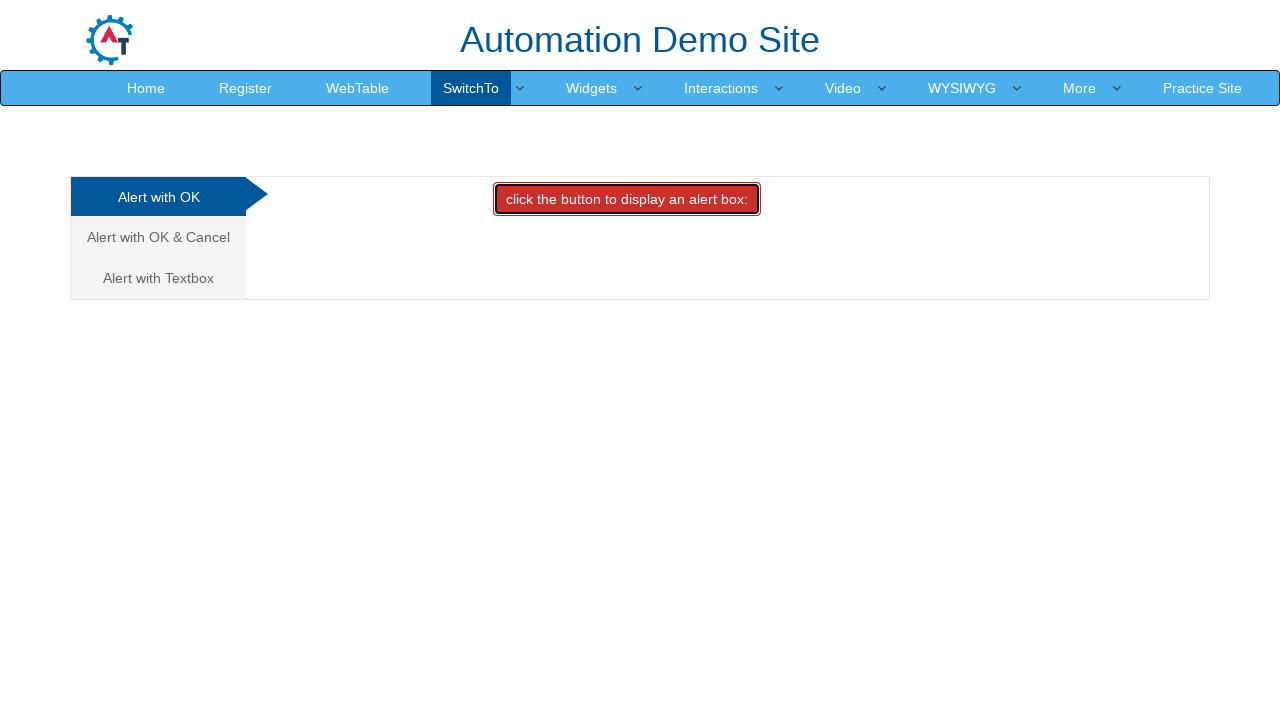

Configured dialog handler to print and accept alert message
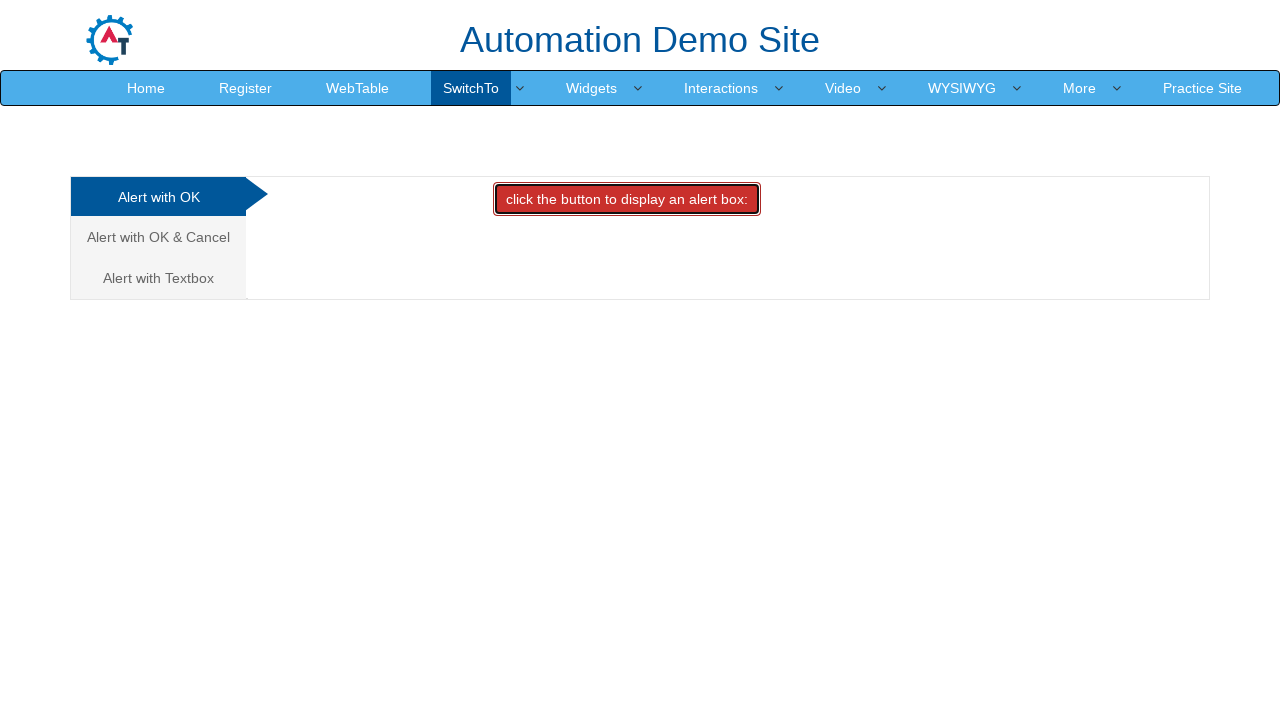

Clicked button again to trigger alert with handler configured at (627, 199) on button.btn.btn-danger
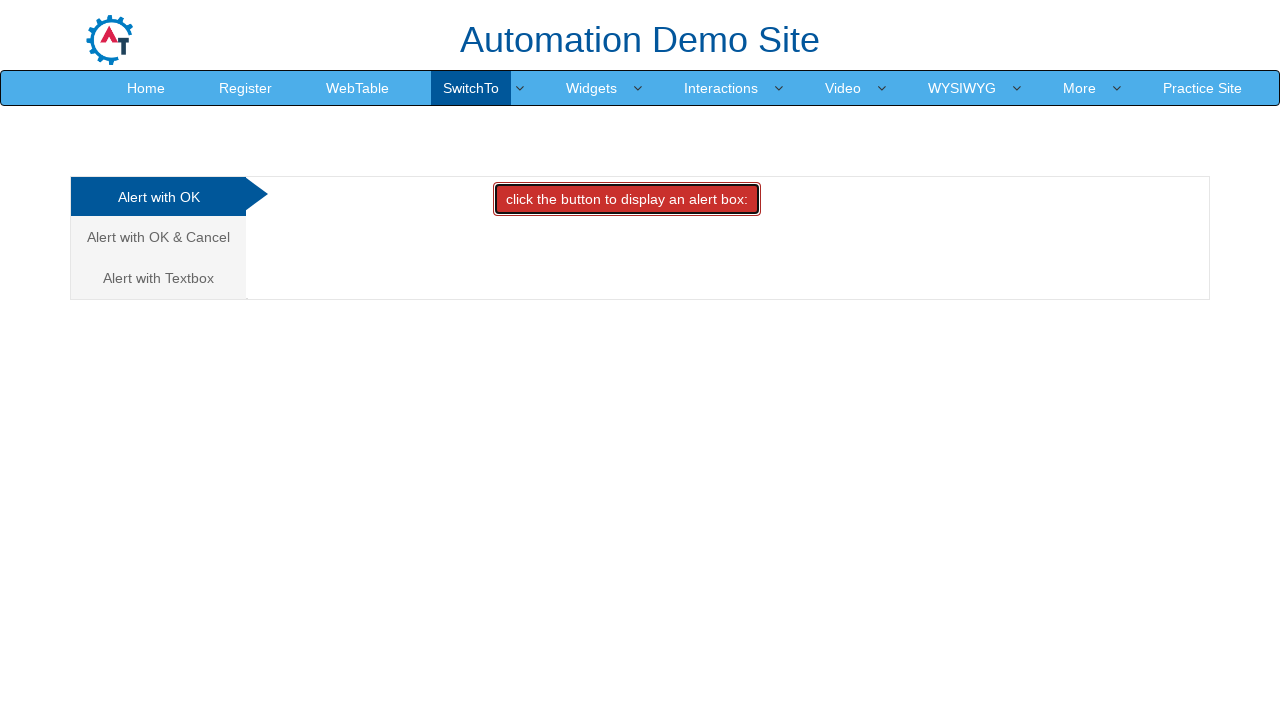

Waited 500ms for alert processing to complete
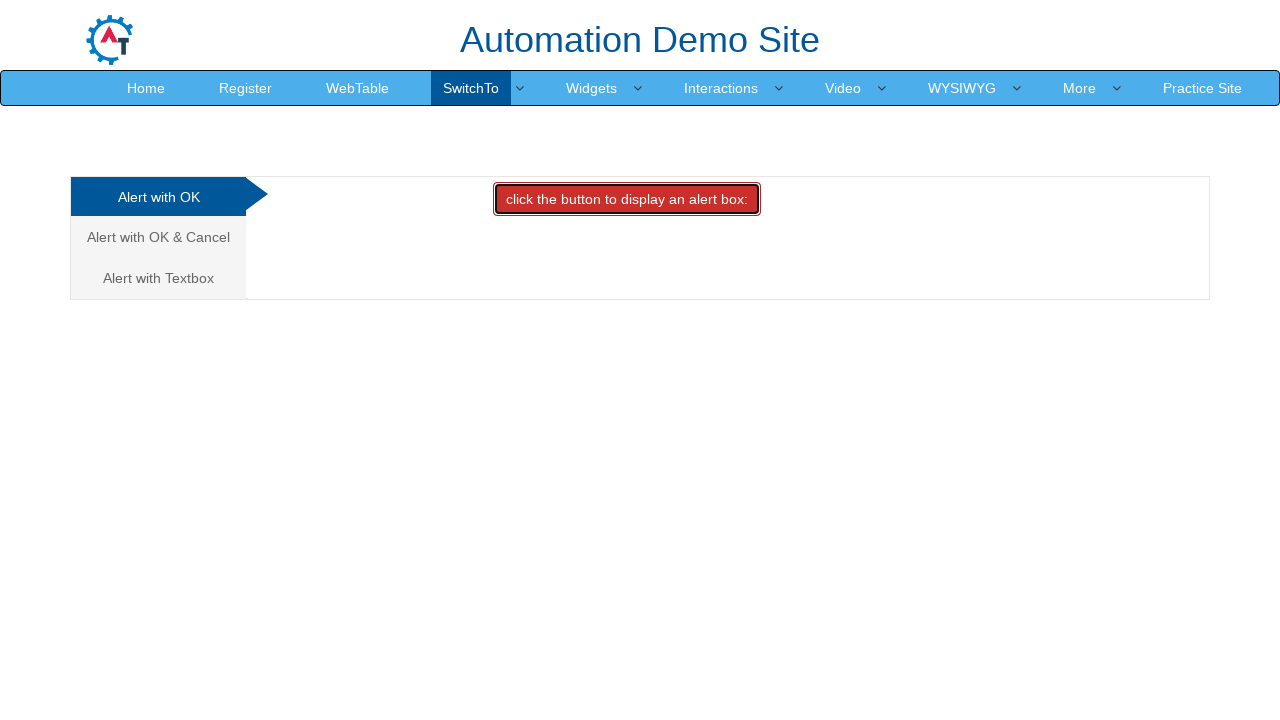

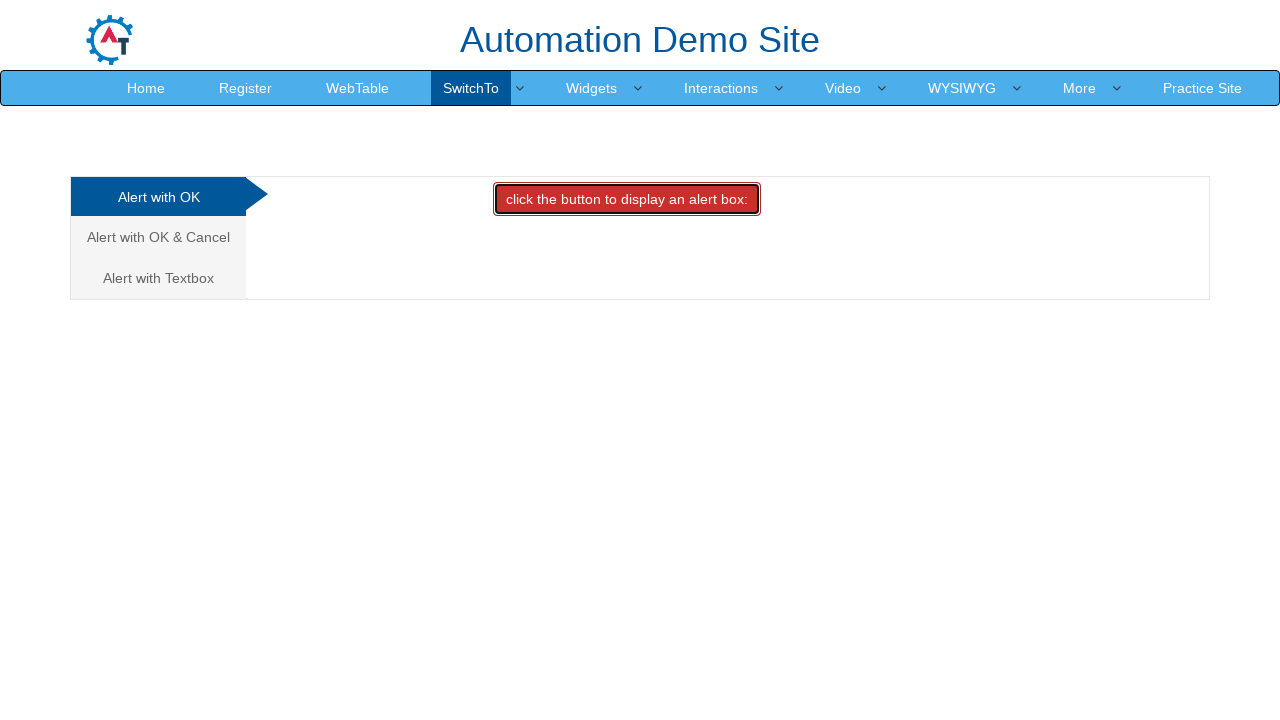